Tests ESPN NFL stats page by selecting different seasons from a dropdown and clicking the "Show More" button to load additional player statistics.

Starting URL: https://www.espn.com/nfl/stats/player

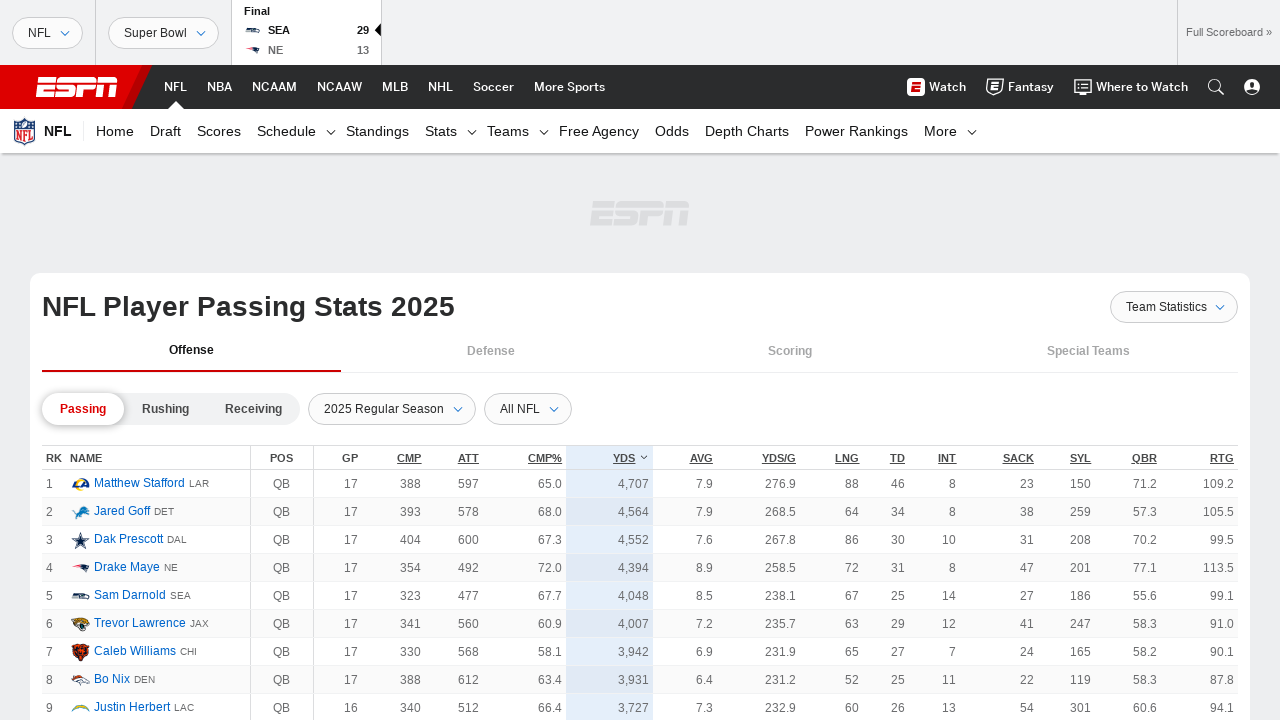

ESPN NFL stats page container loaded
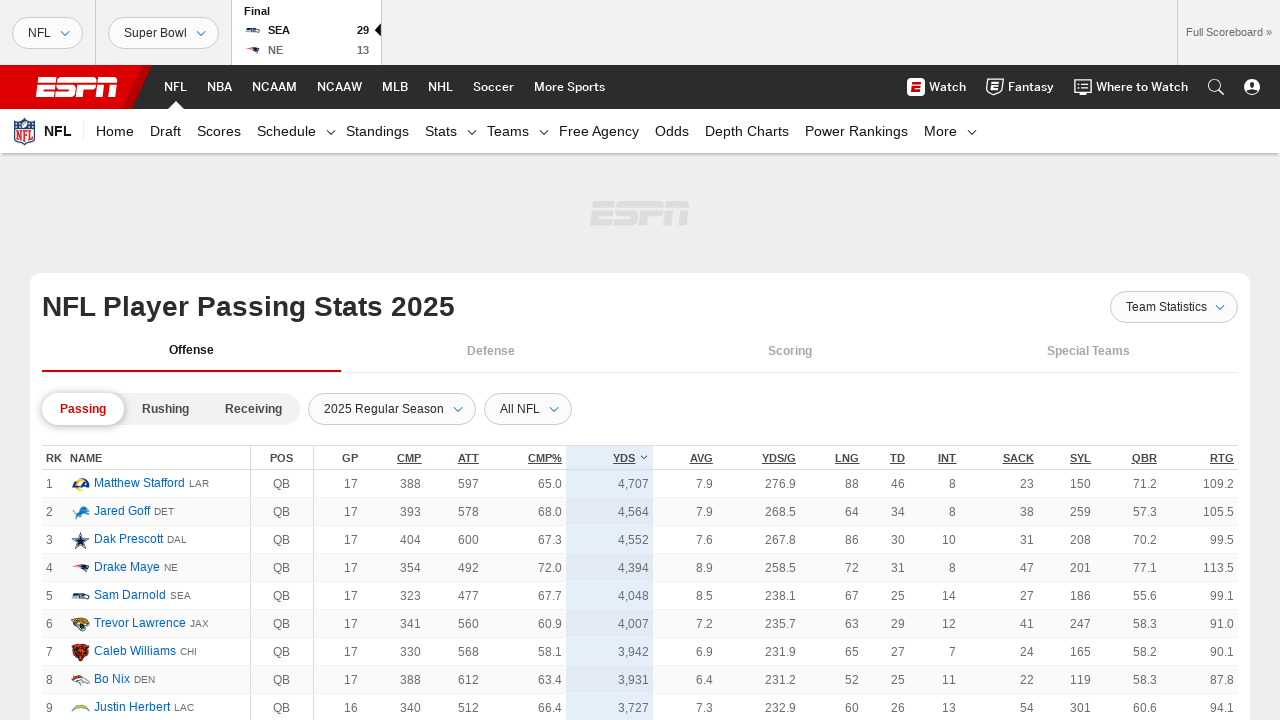

Located season dropdown container
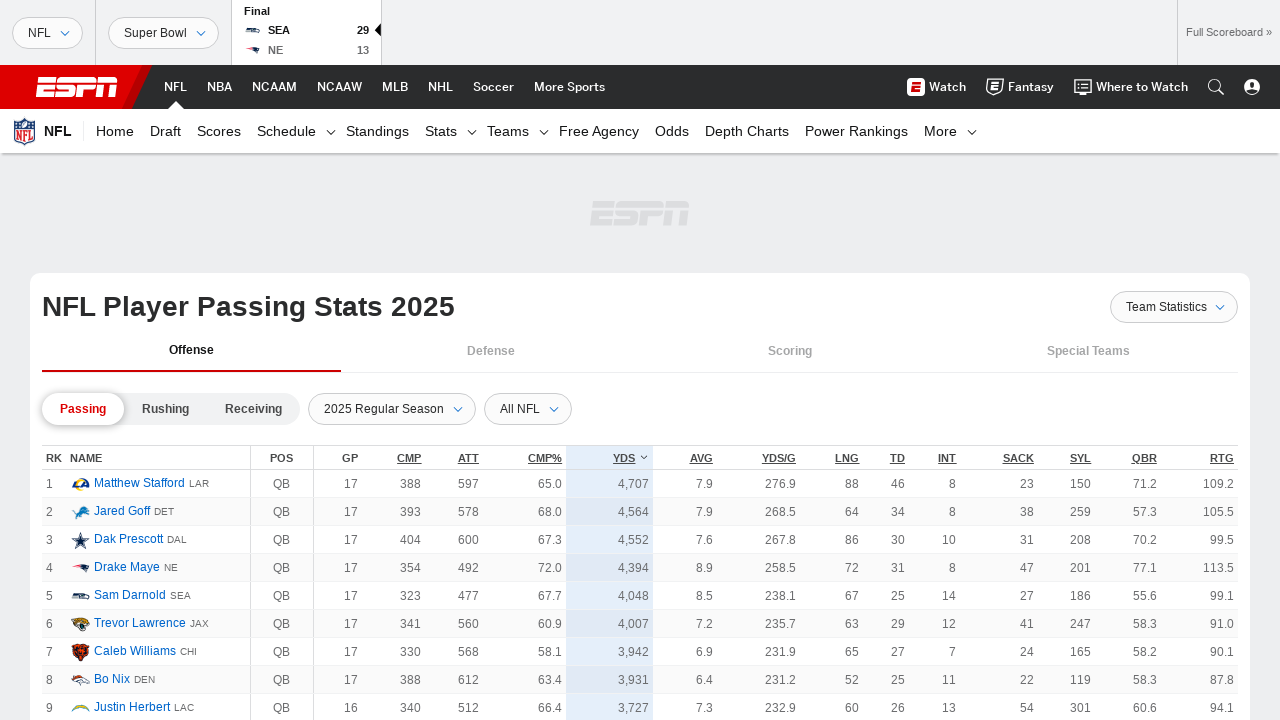

Located season select element
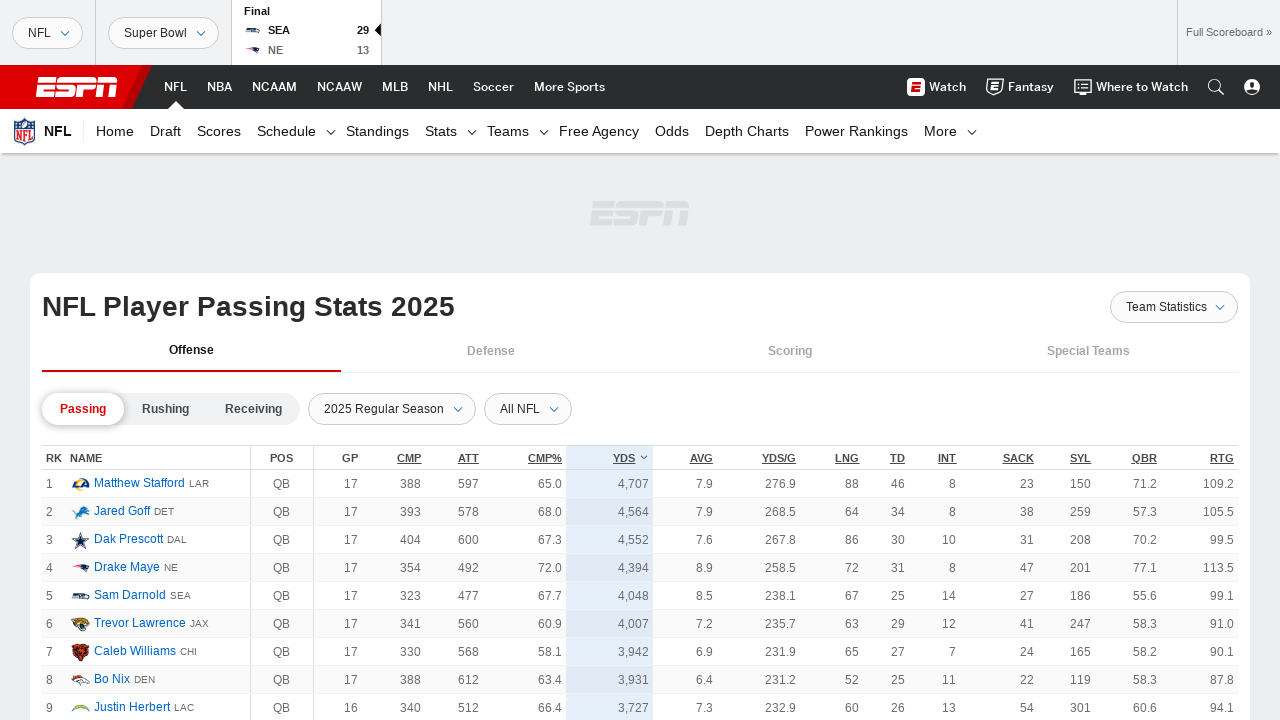

Selected 2022 regular season from dropdown on #fittPageContainer .dropdown.dropdown--md.mr3.mt2.mb3.filters__seasonDropdown >>
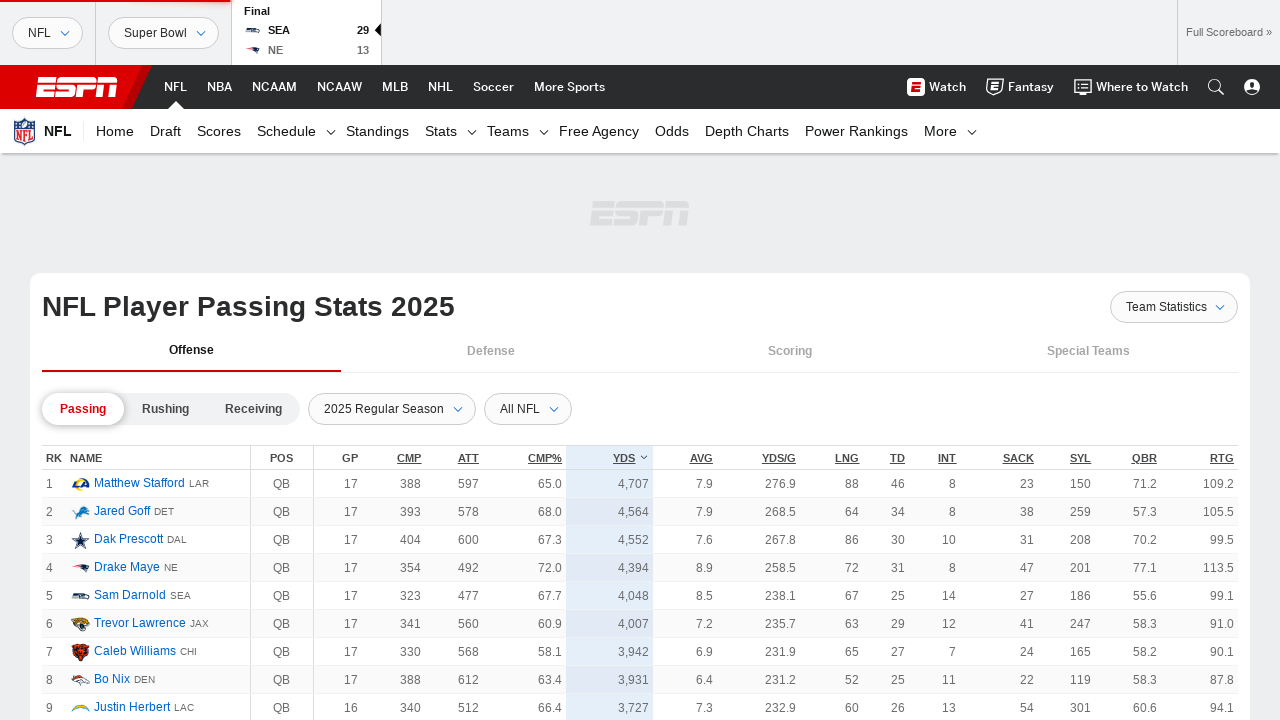

Waited 2 seconds for stats to load after season selection
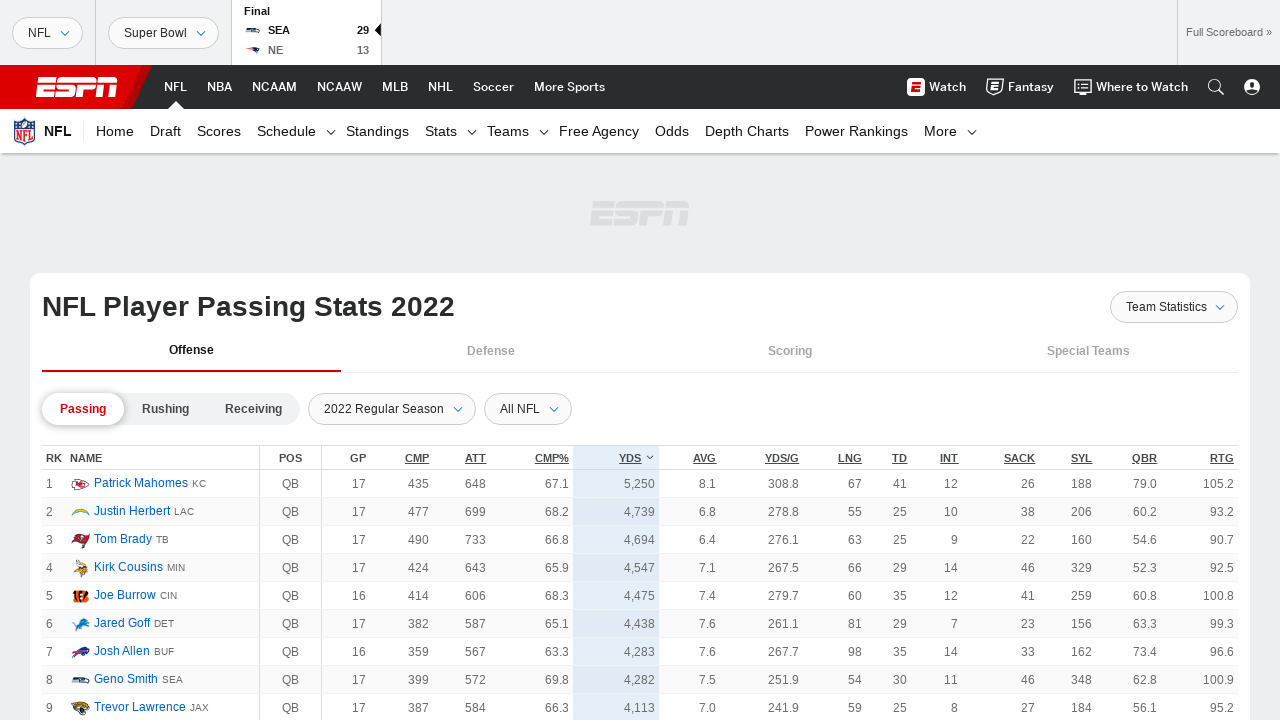

Clicked 'Show More' button to load additional player statistics at (640, 361) on .AnchorLink.loadMore__link
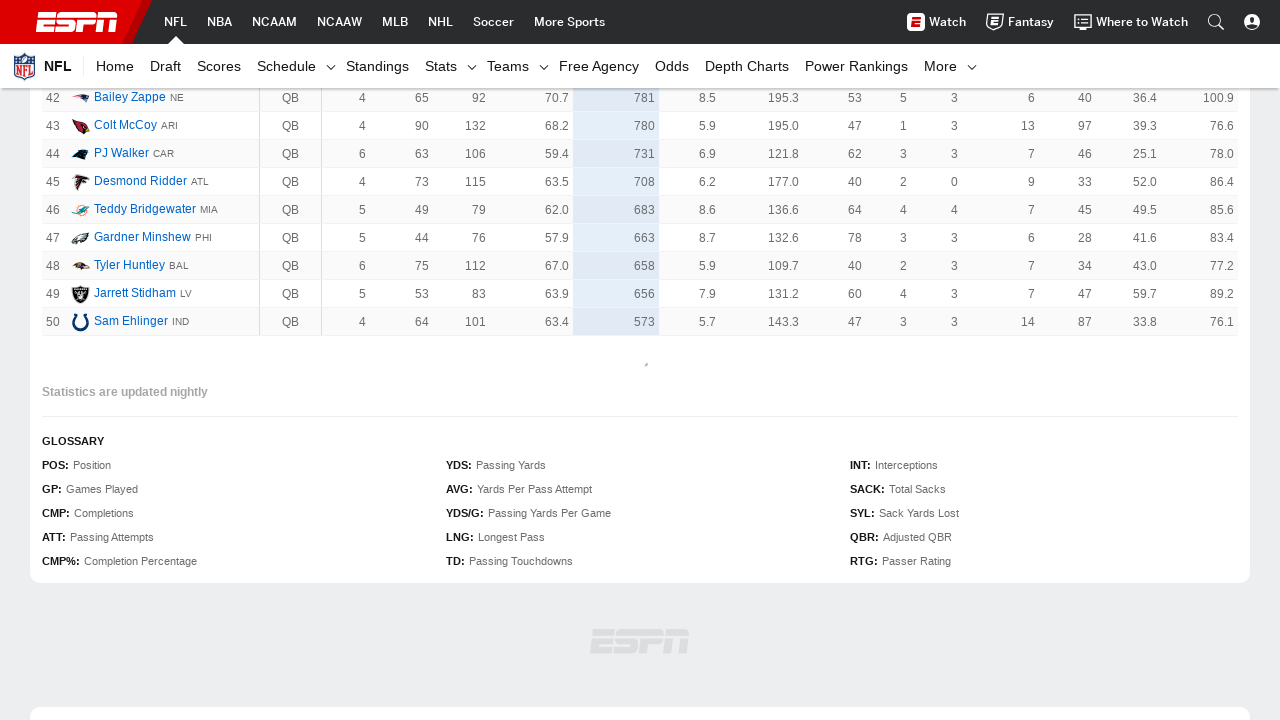

Waited 1 second for additional players to load
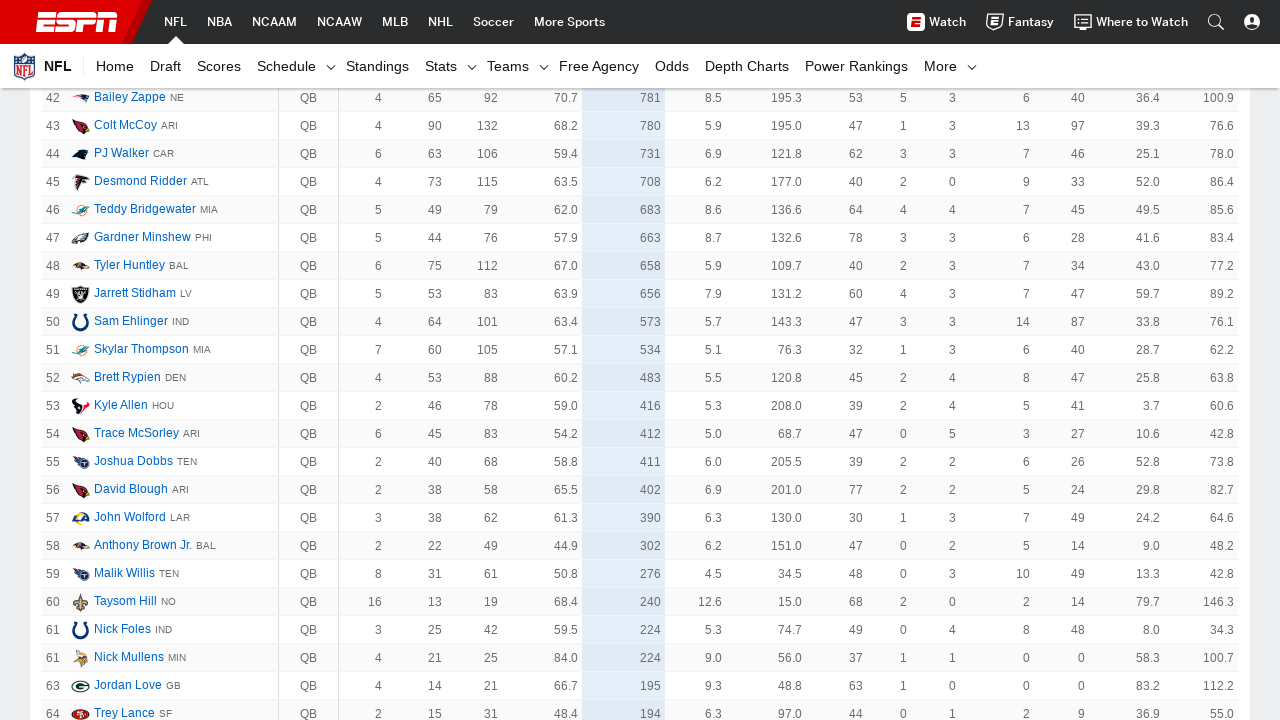

Stats table verified as displayed
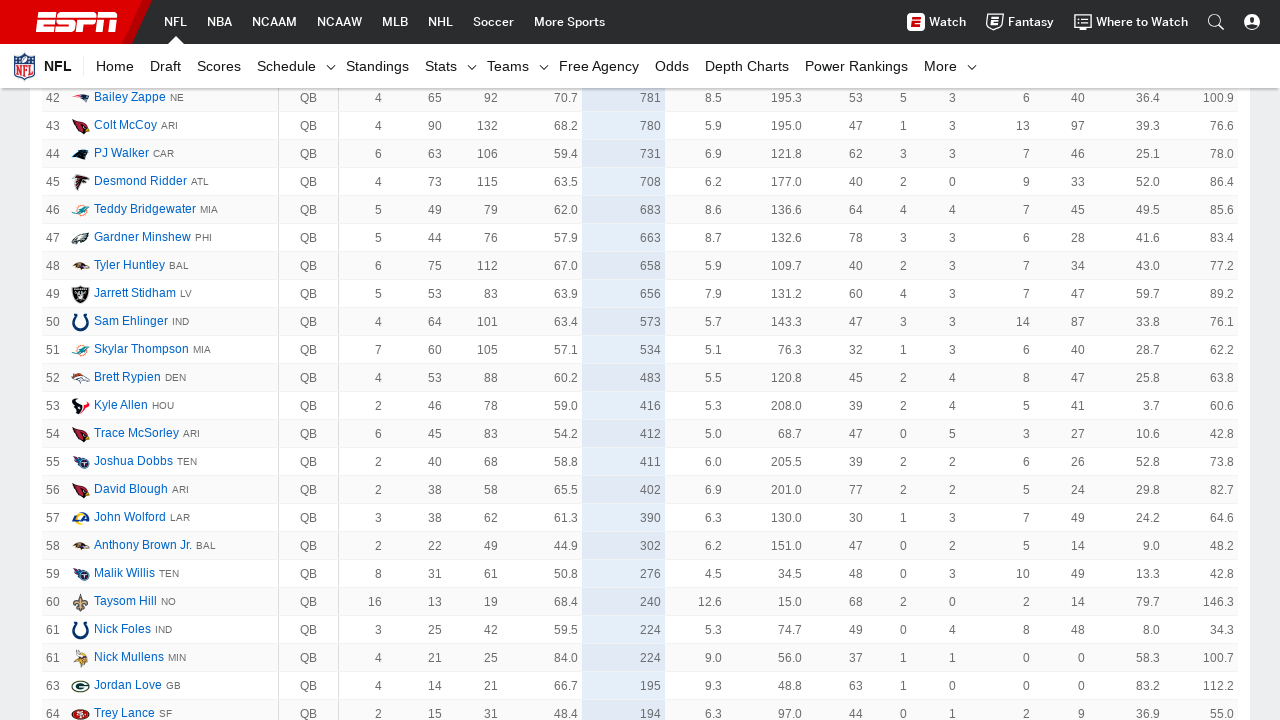

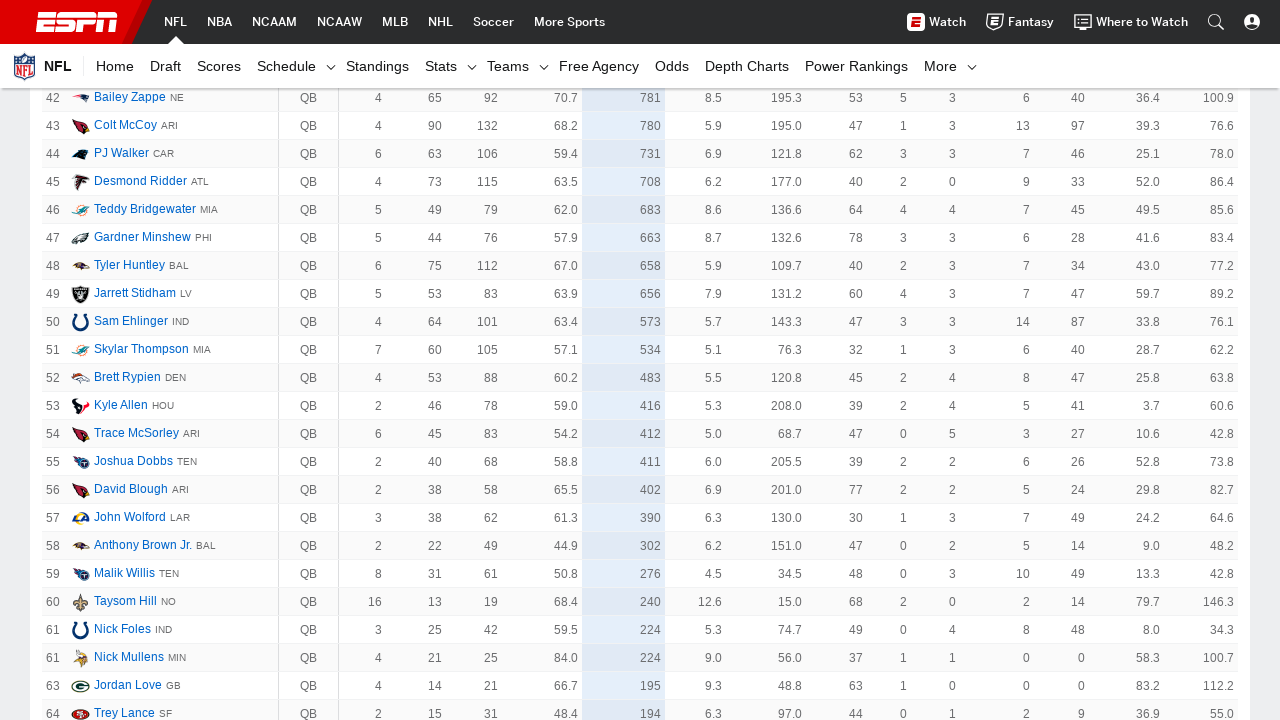